Tests handling of JavaScript prompt dialog by entering text, accepting it, and verifying the result

Starting URL: https://the-internet.herokuapp.com/javascript_alerts

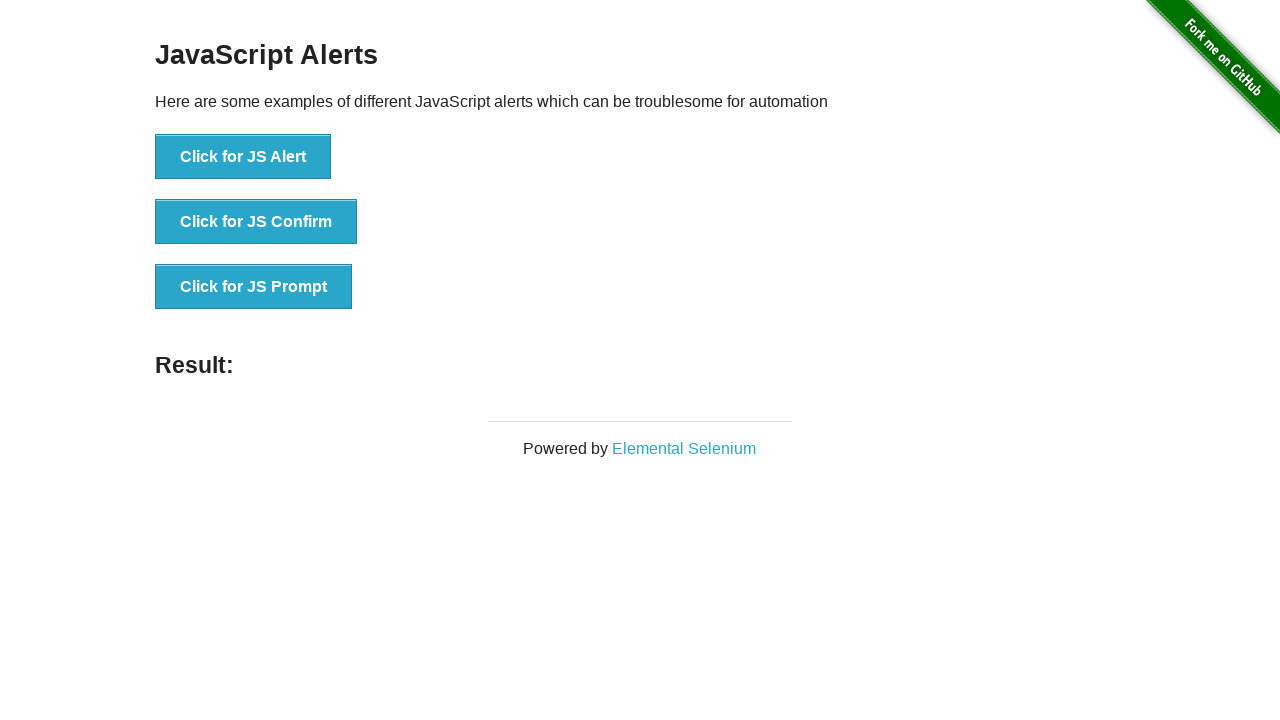

Registered dialog handler to accept prompt with 'Test' text
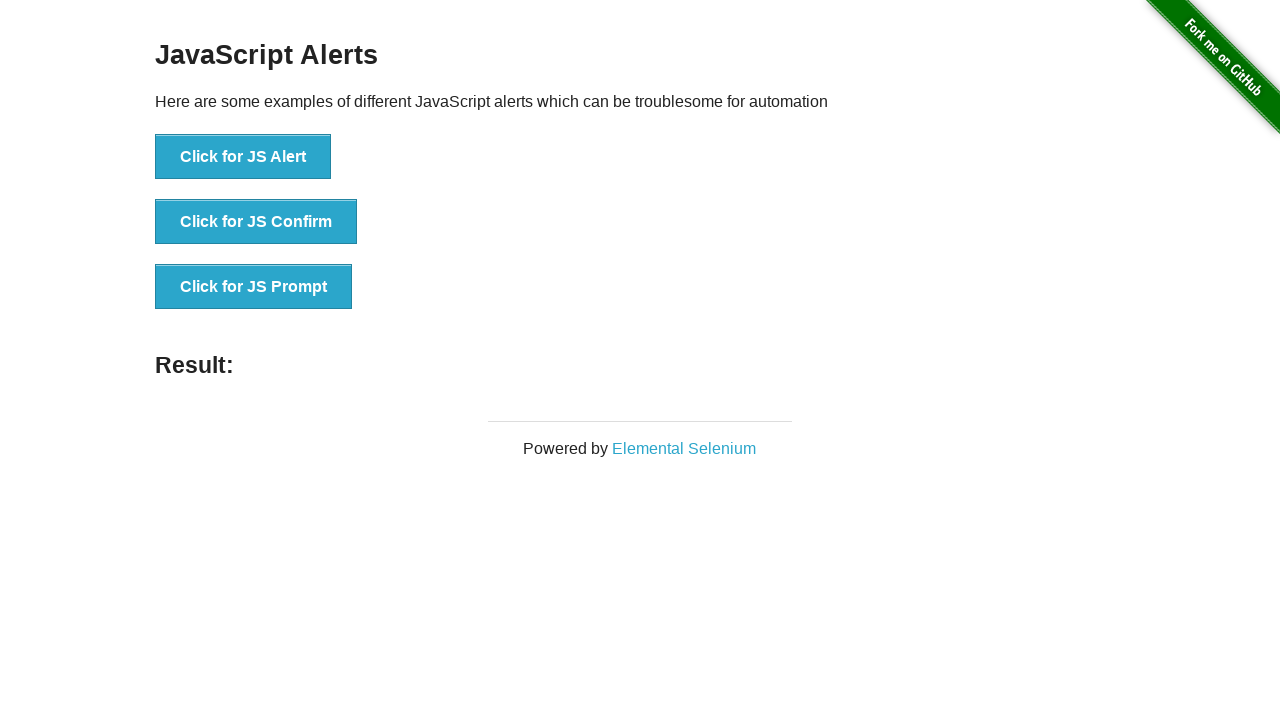

Clicked JavaScript prompt button at (254, 287) on xpath=//*[@id='content']/div/ul/li[3]/button
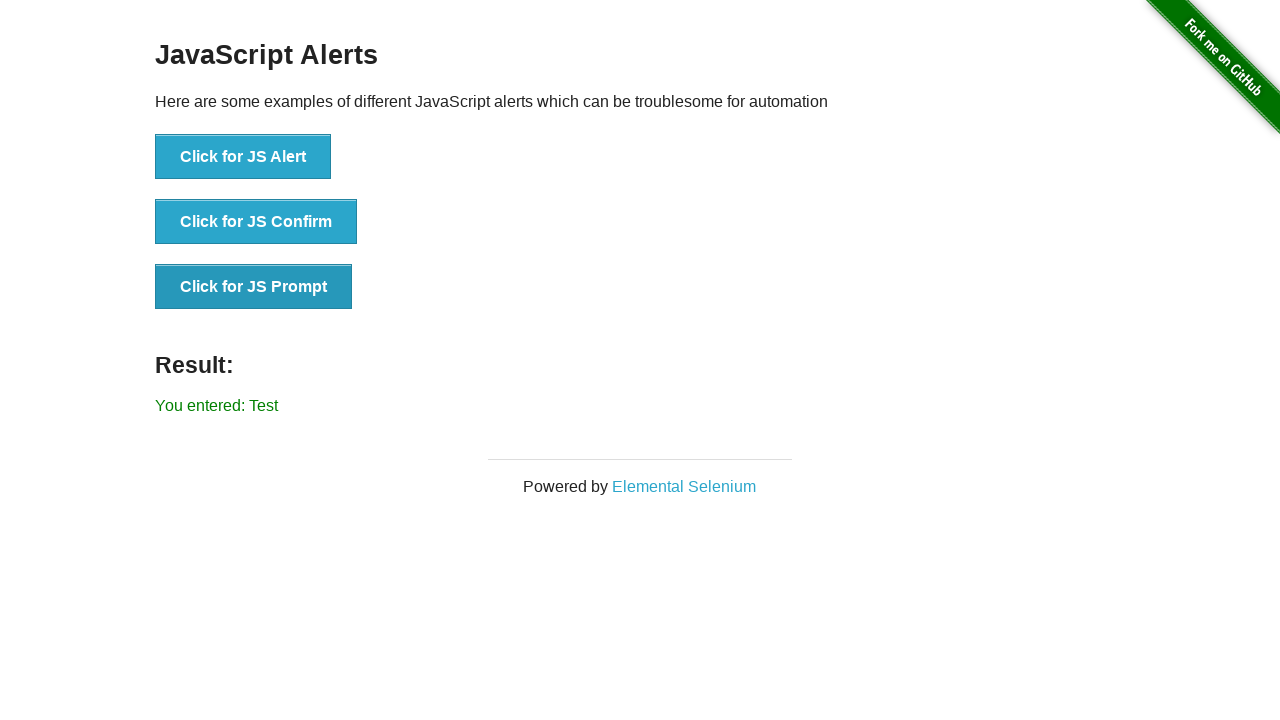

Result message element loaded
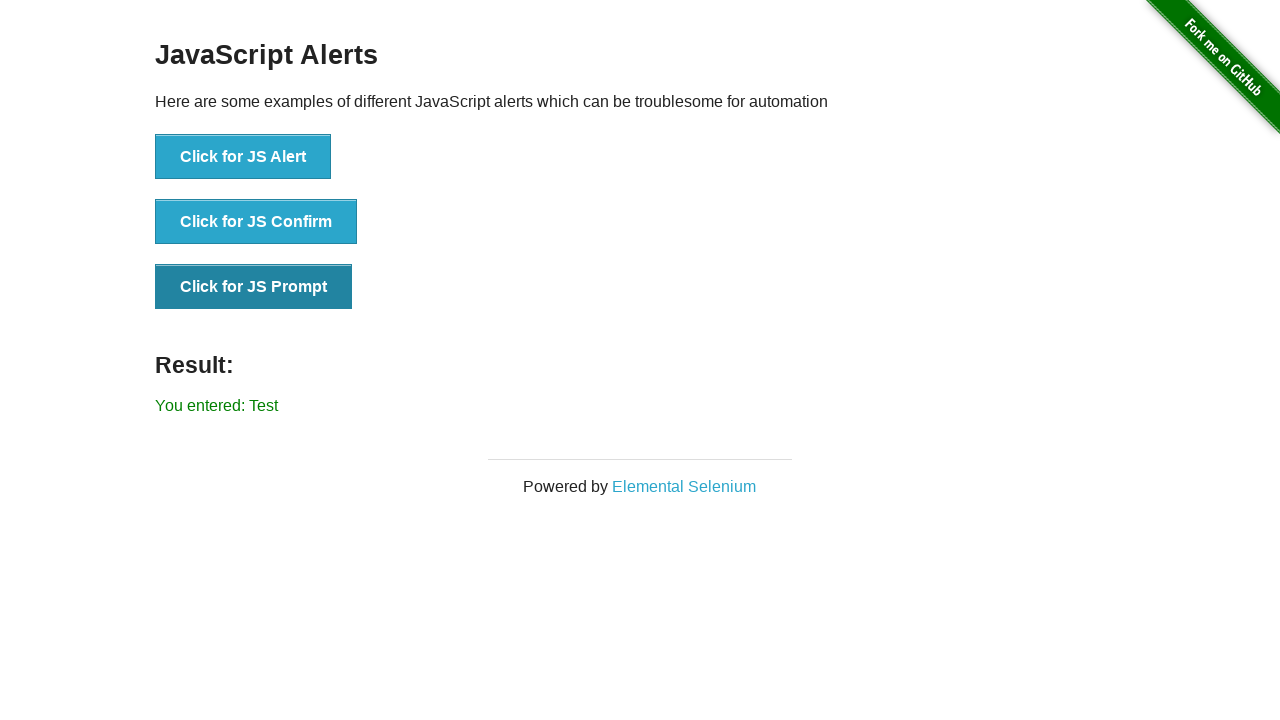

Retrieved result text from page
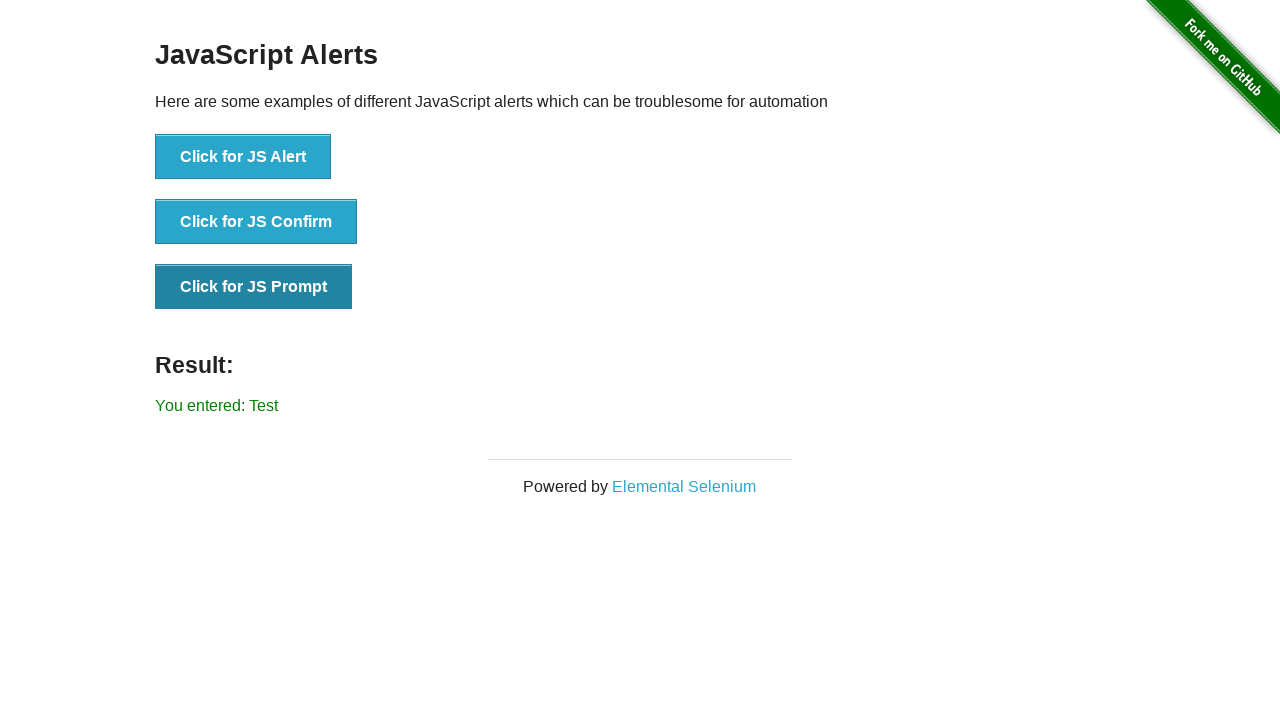

Verified result contains 'You entered: Test'
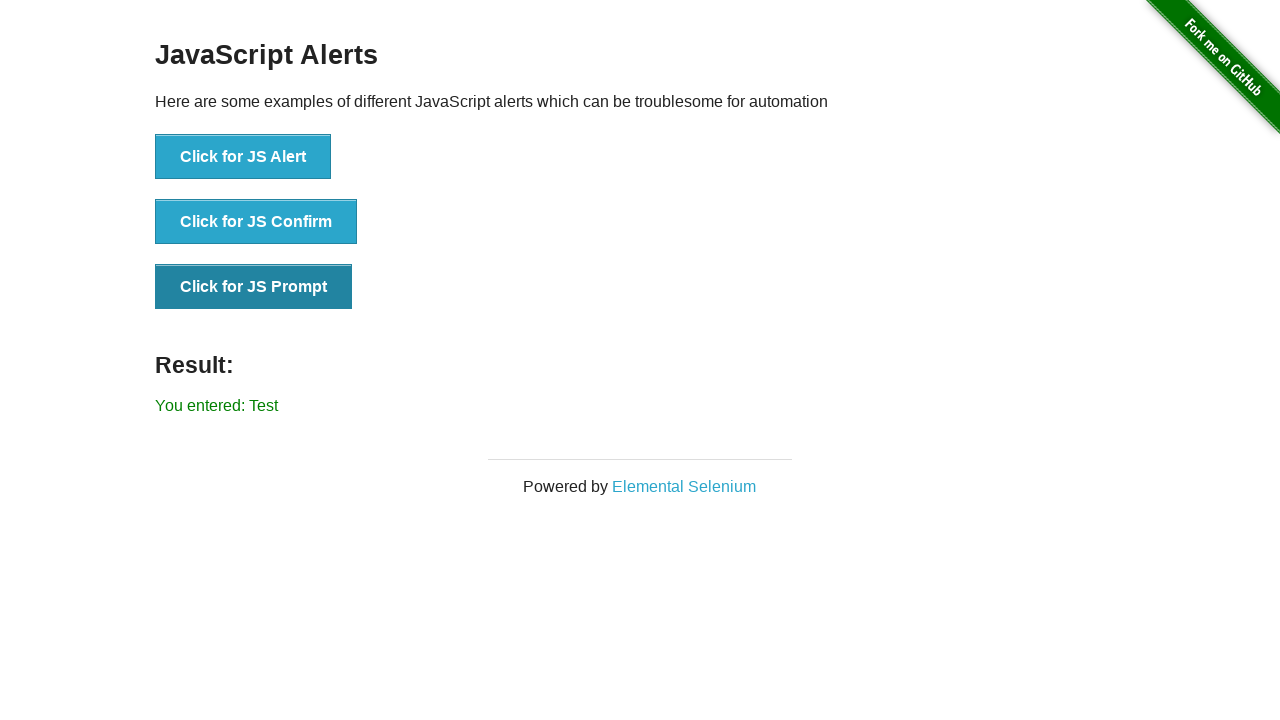

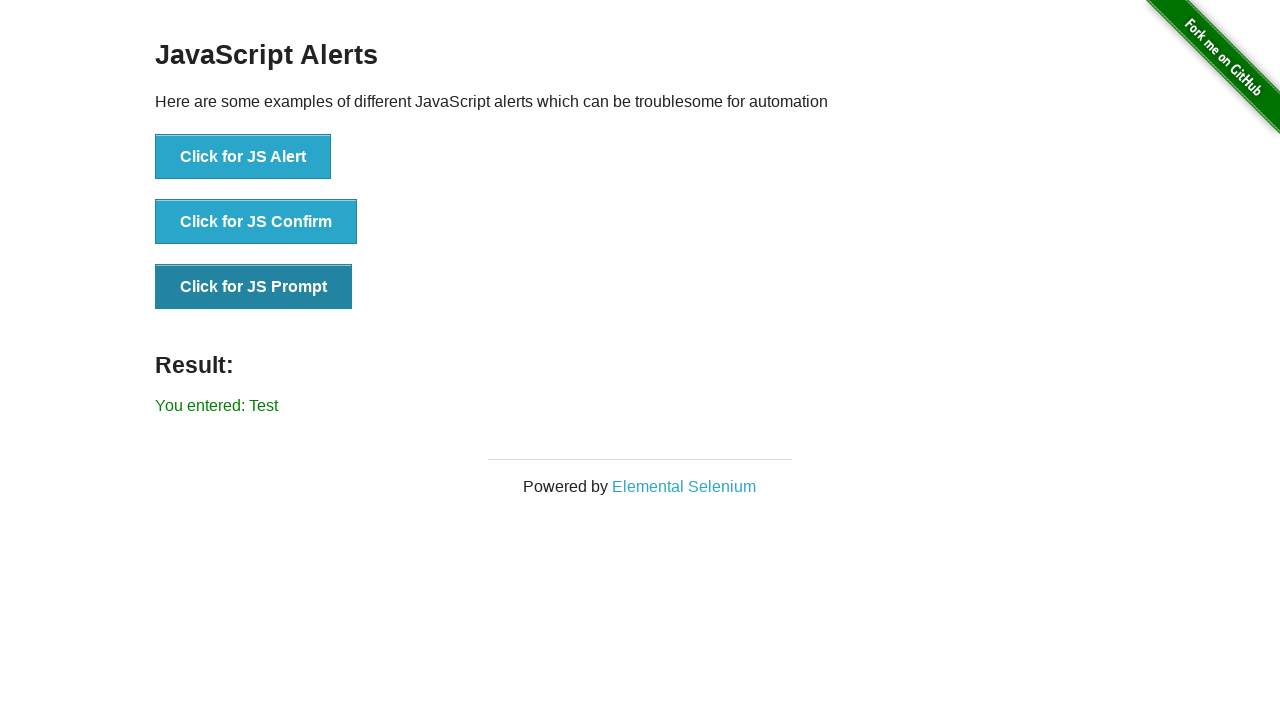